Navigates to dynamicutilityservices.com and verifies that at least one image element is present on the page

Starting URL: http://dynamicutilityservices.com

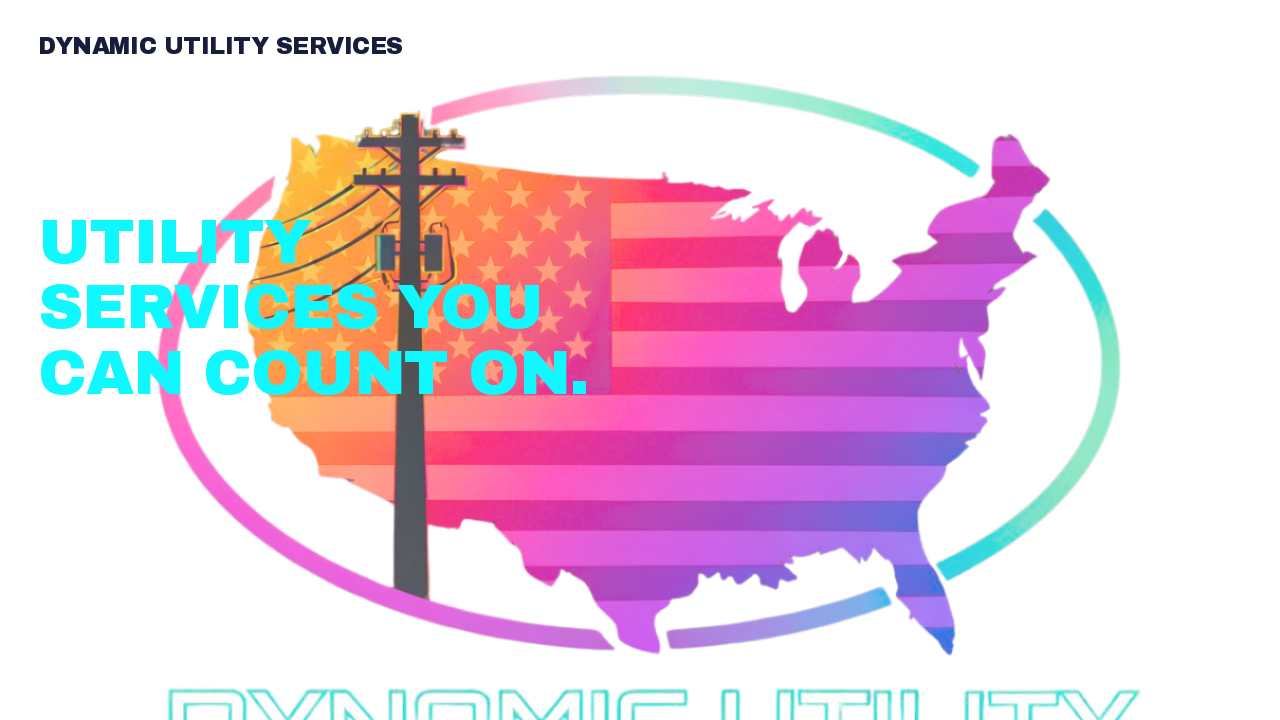

Navigated to dynamicutilityservices.com
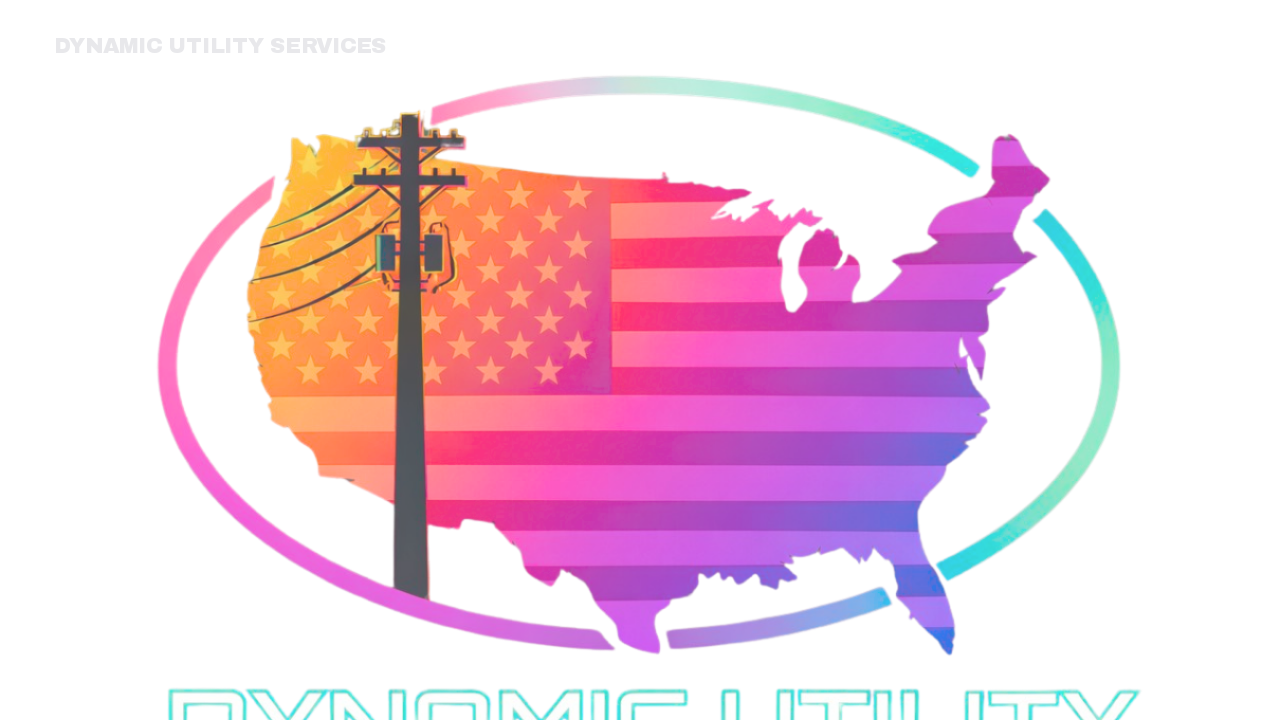

Waited for image elements to load on the page
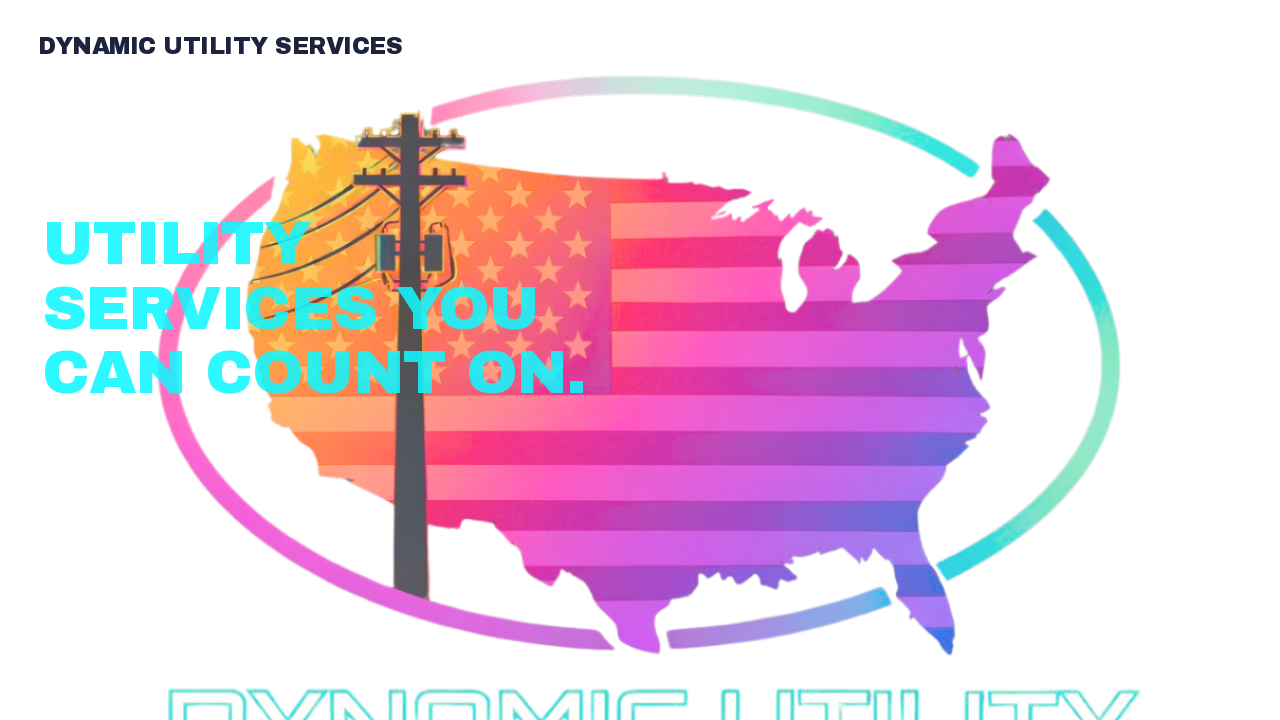

Found 6 image element(s) on the page
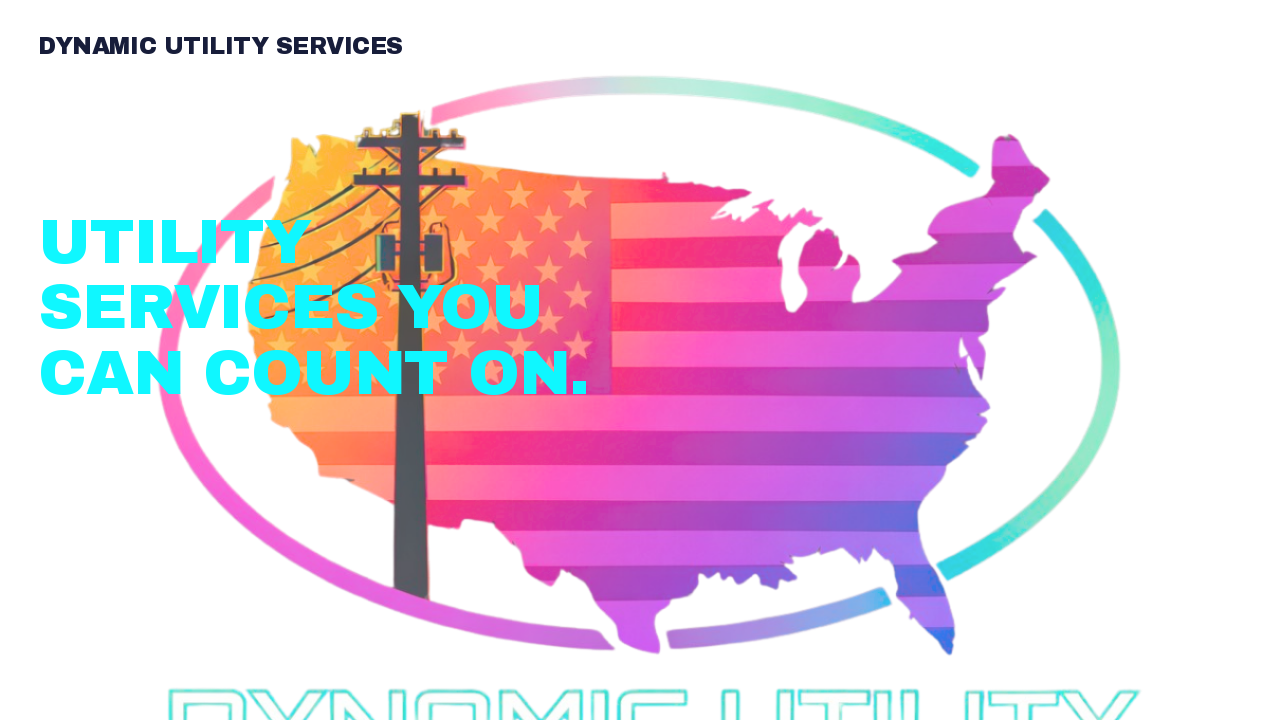

Verified that at least one image element is present on the page
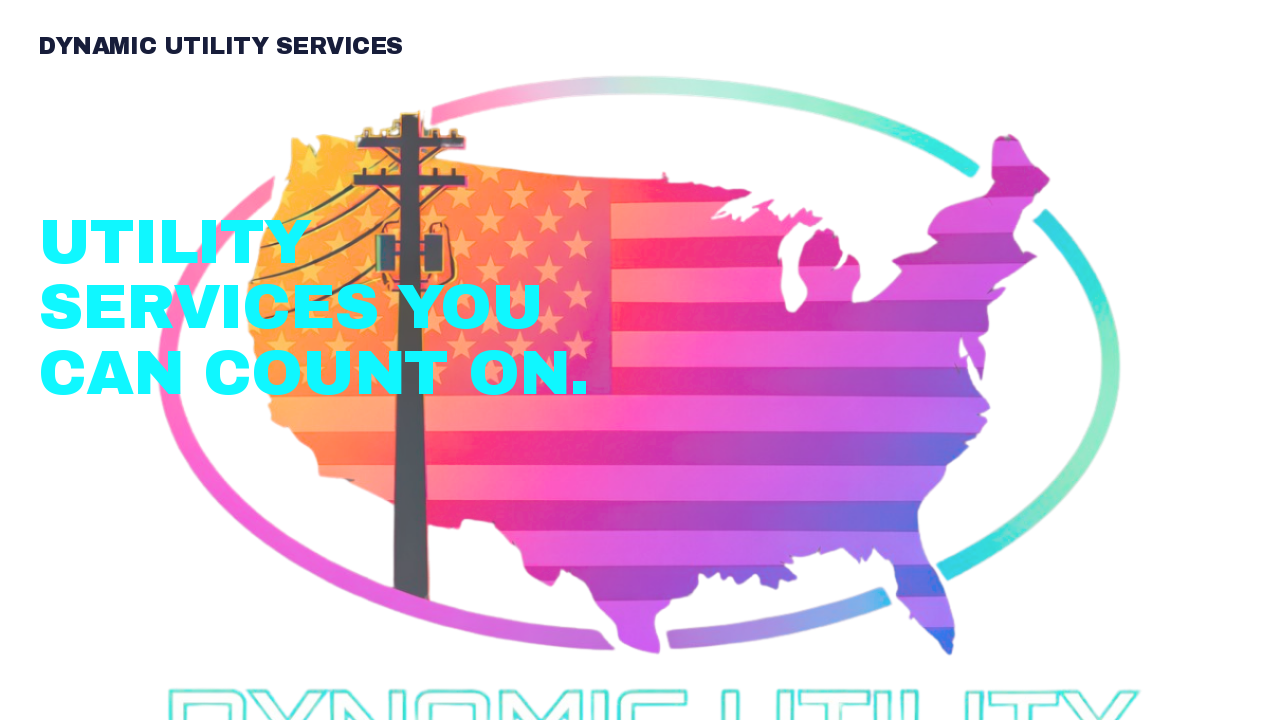

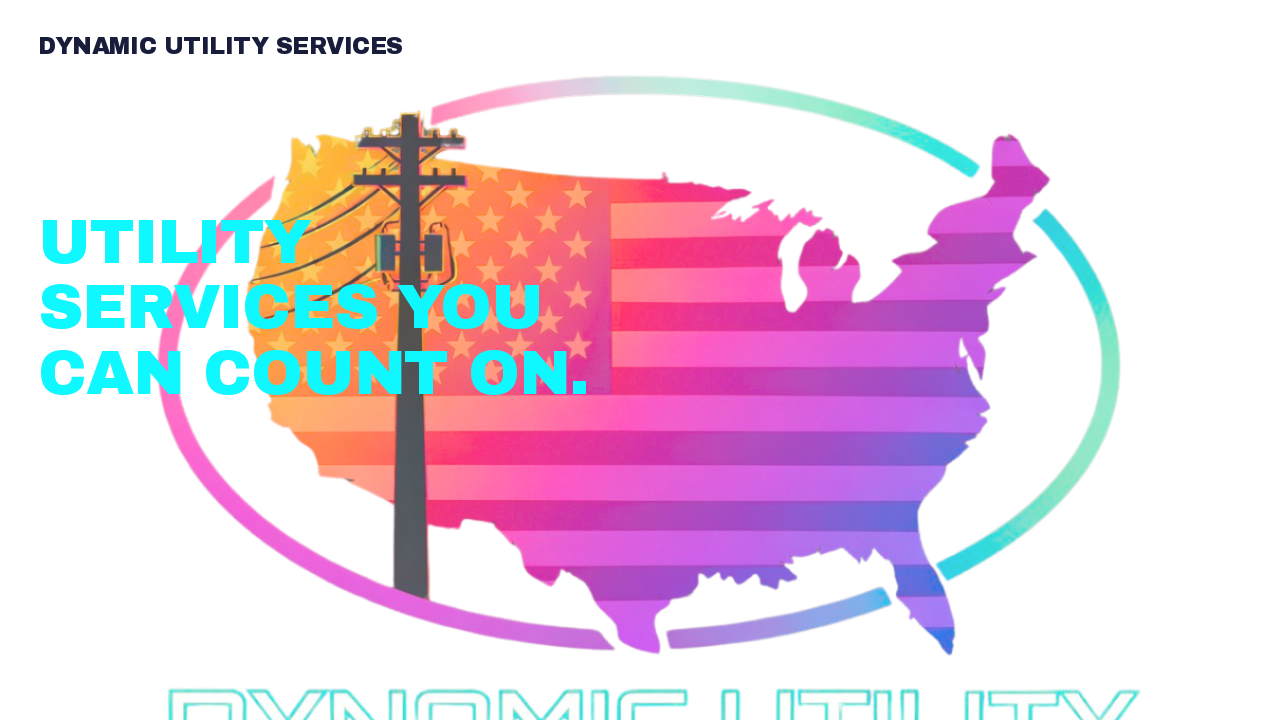